Tests login and password reset flow by attempting login with incorrect credentials, going through password reset process, then attempting login again

Starting URL: https://rahulshettyacademy.com/locatorspractice/

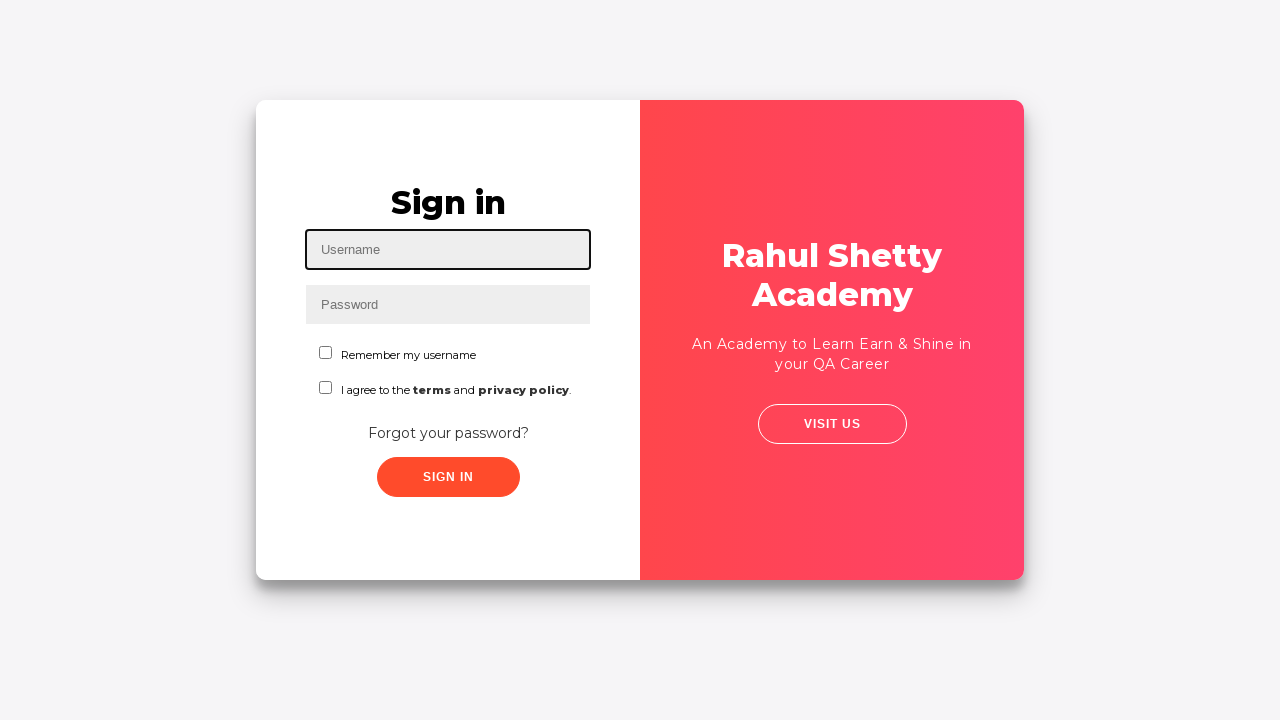

Filled username field with 'Fazia' on #inputUsername
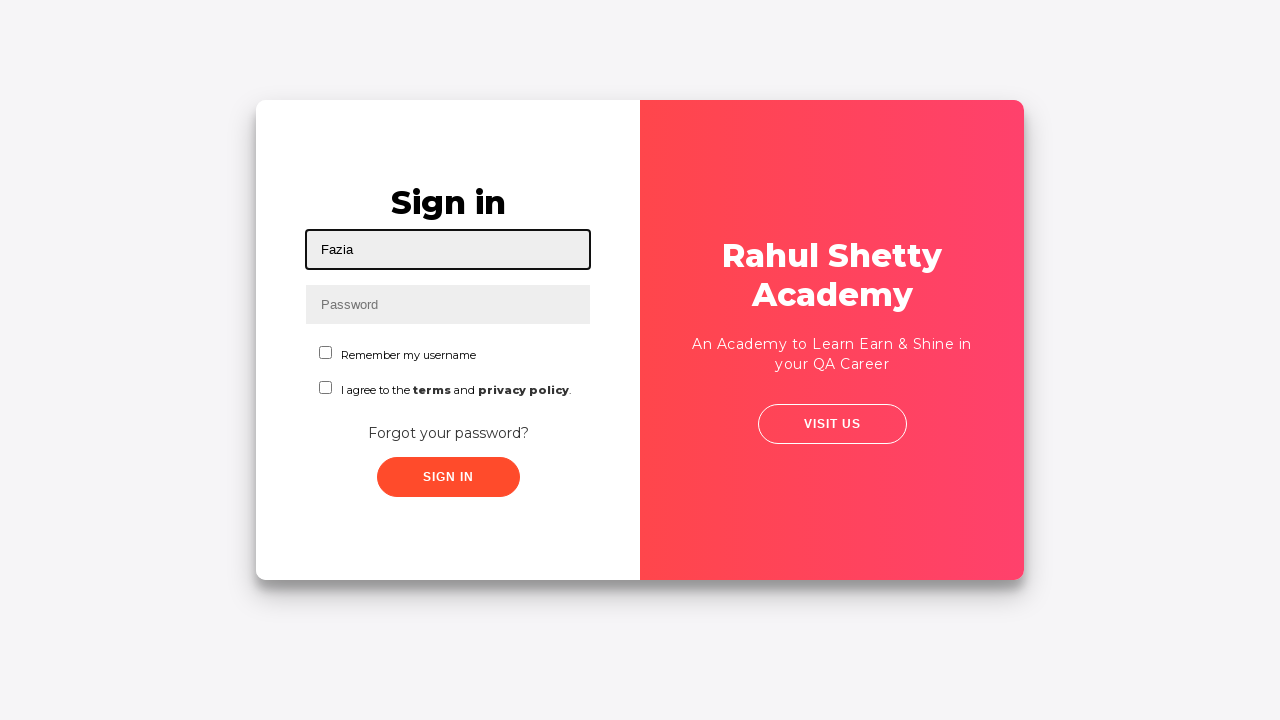

Filled password field with incorrect password '12345' on input[name='inputPassword']
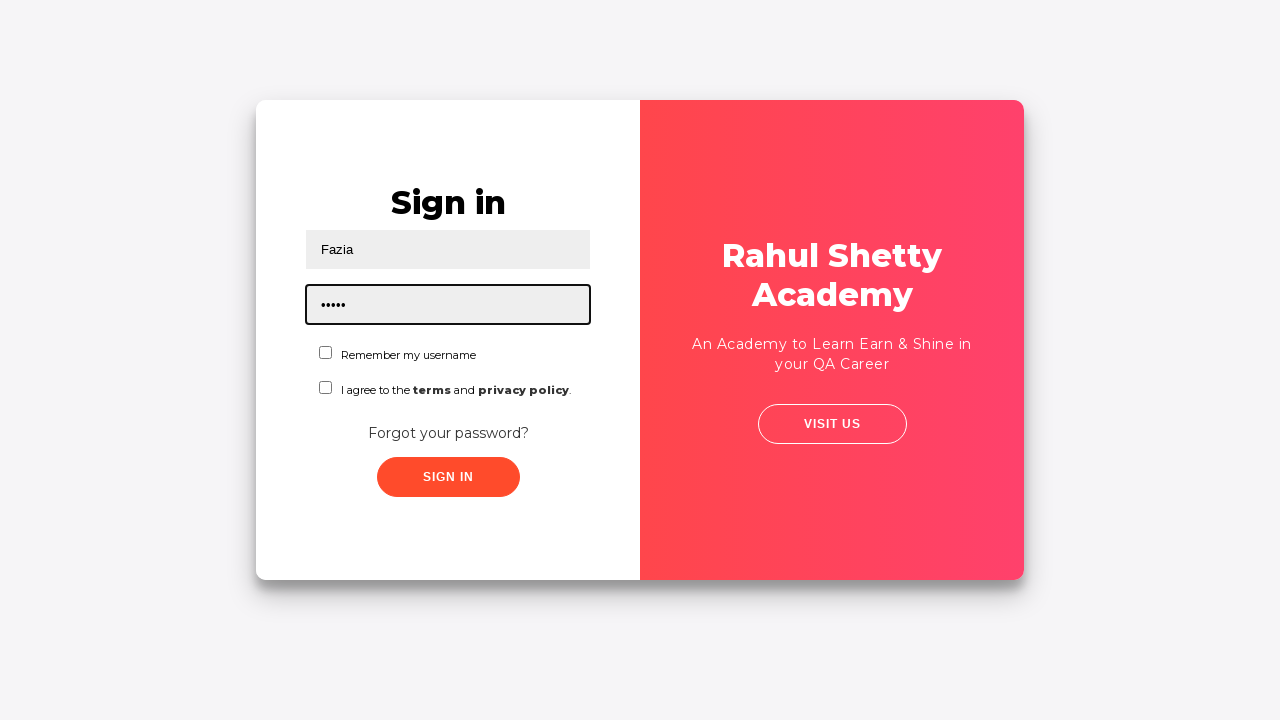

Clicked sign in button at (448, 477) on .signInBtn
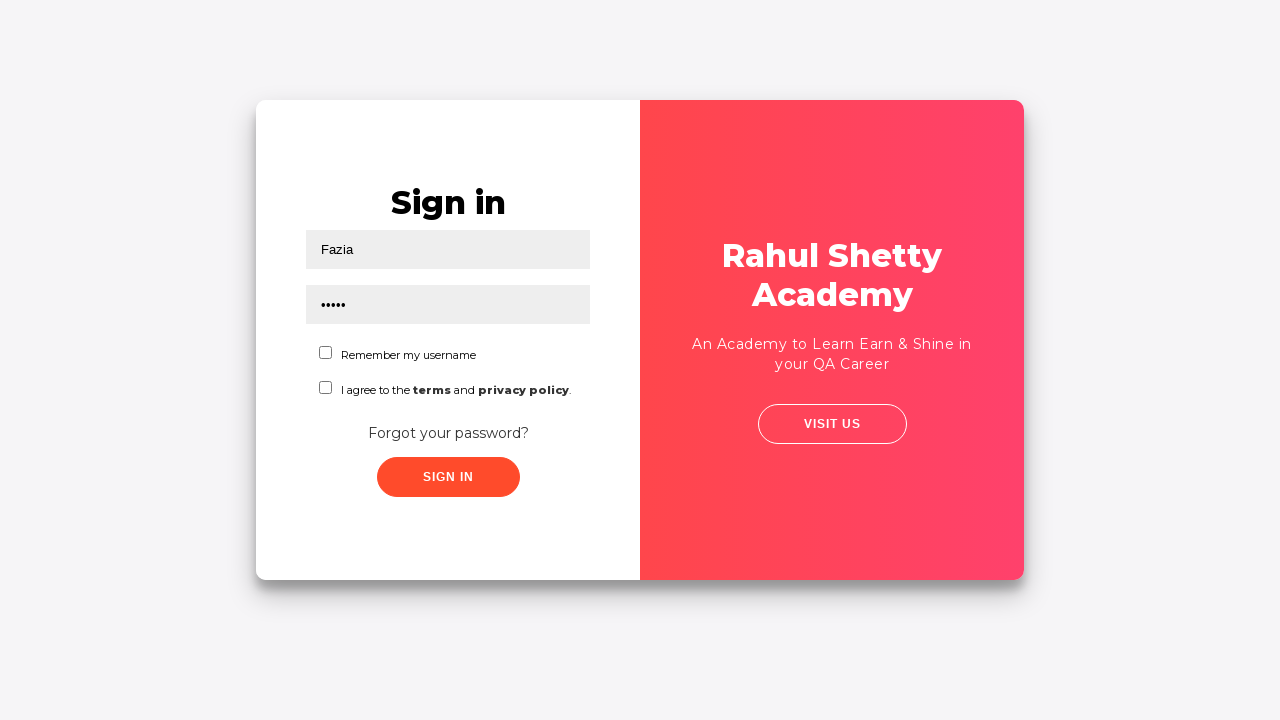

Error message appeared after failed login attempt
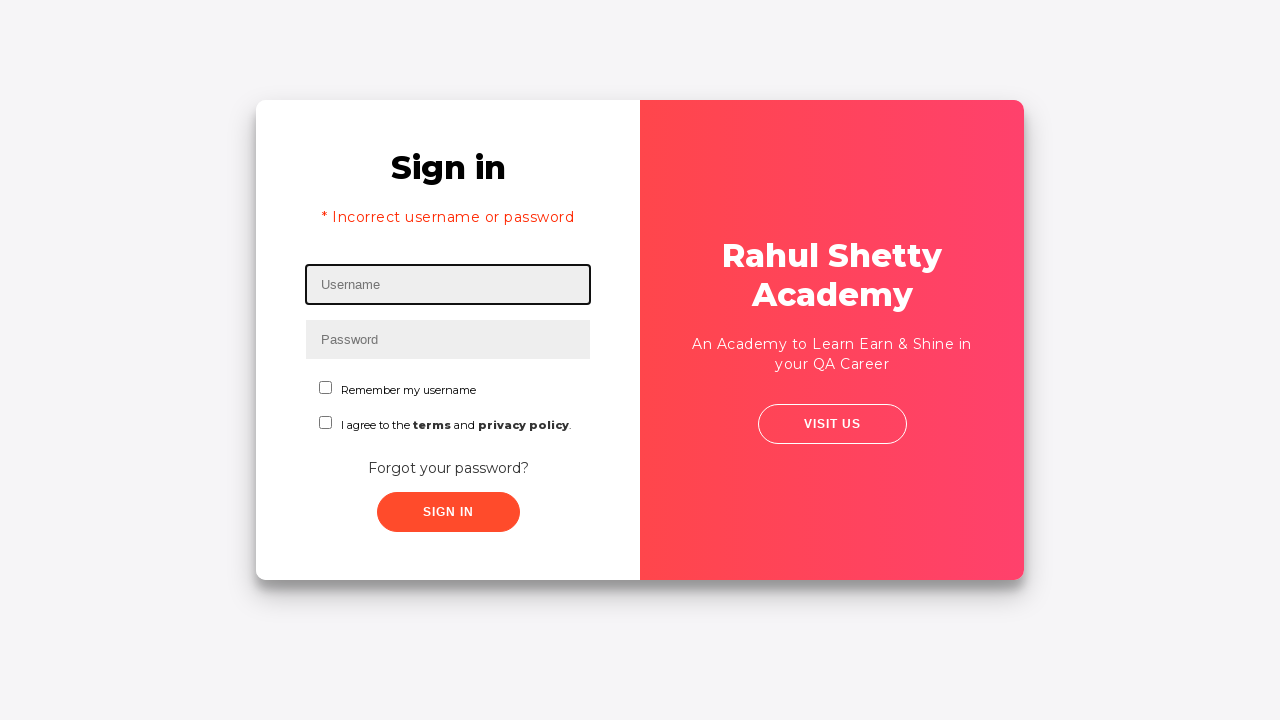

Clicked 'Forgot your password?' link at (448, 468) on text=Forgot your password?
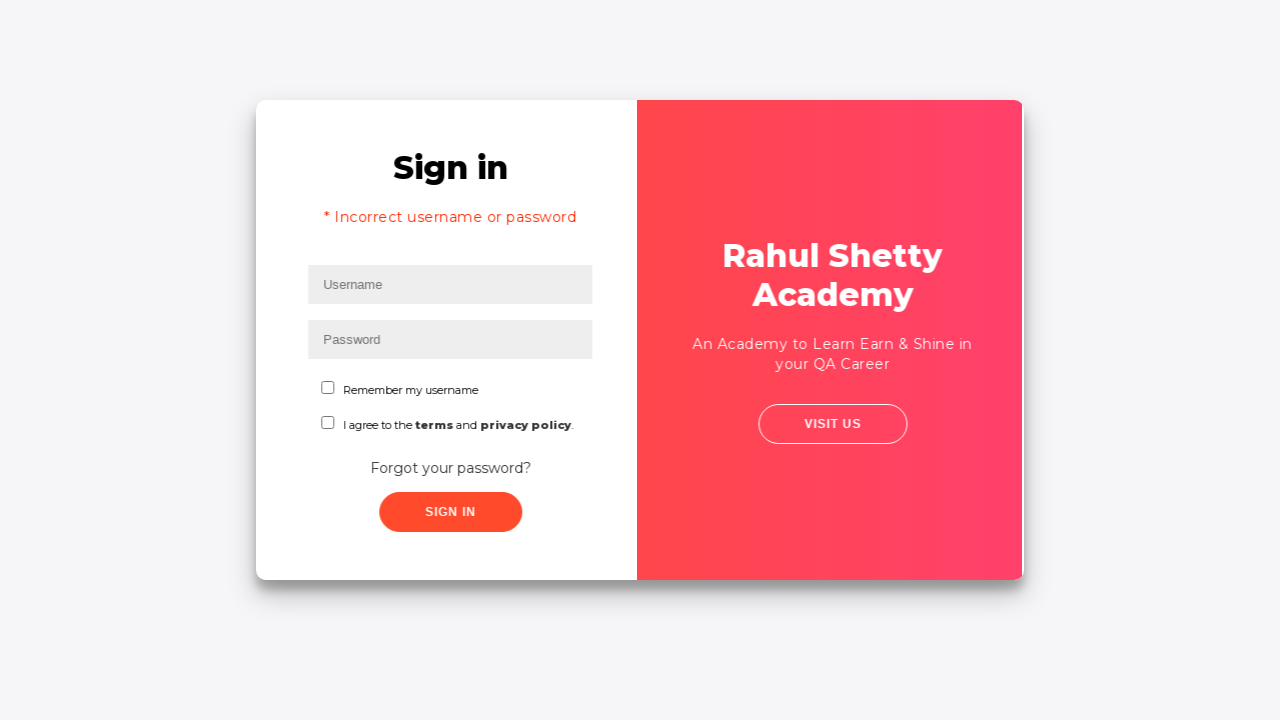

Filled name field with 'Rahul' in password reset form on input[placeholder='Name']
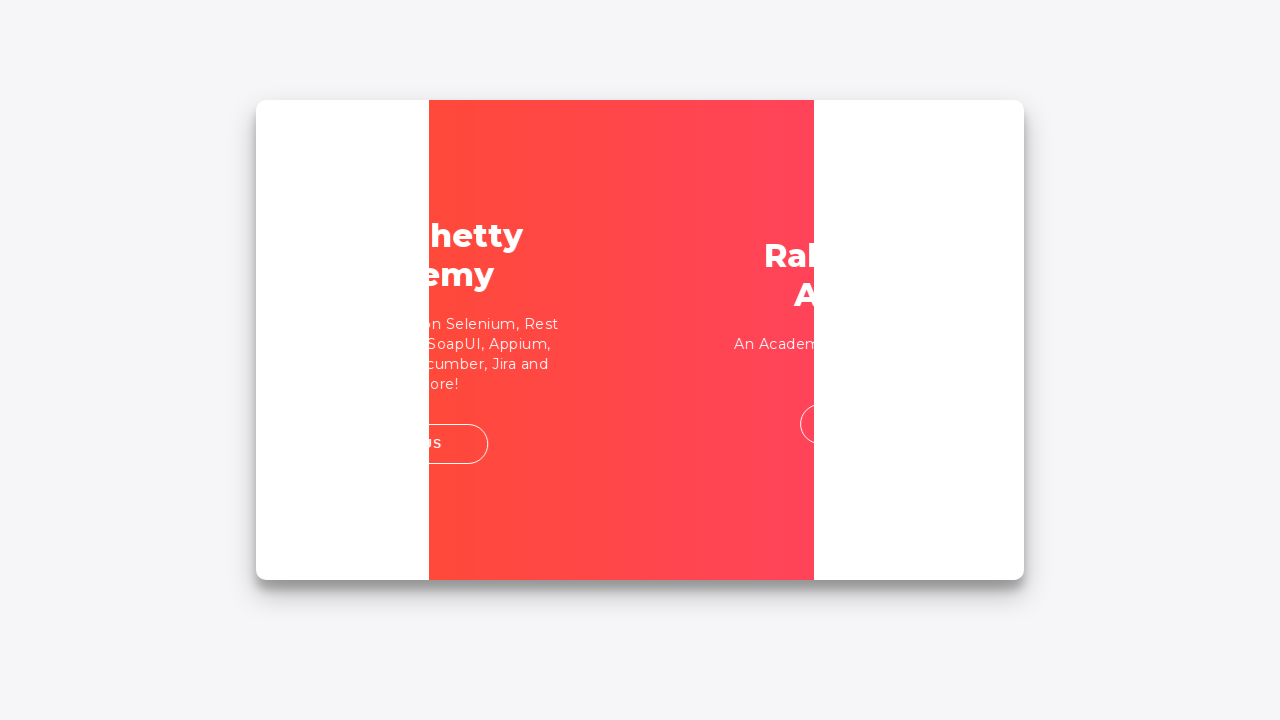

Filled email field with 'Rahul@gmail.com' in password reset form on //input[@placeholder='Email']
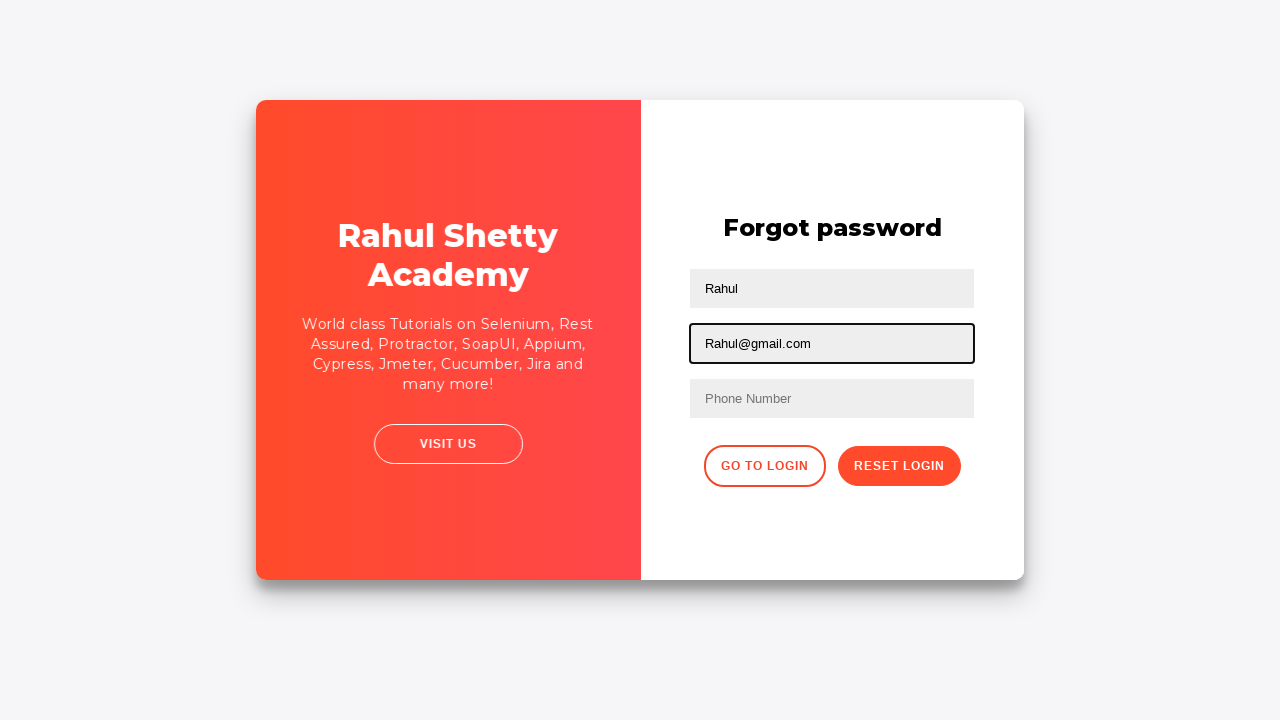

Filled phone number field with '1234567' in password reset form on //input[@type='text'][3]
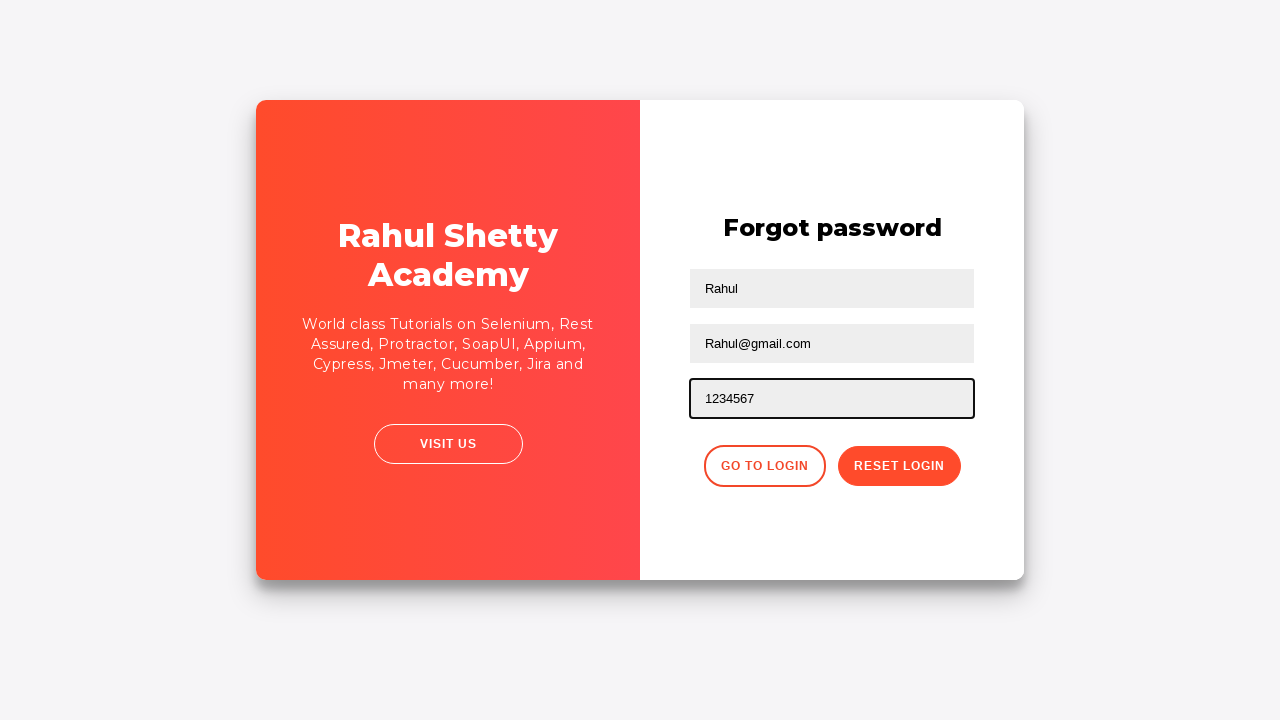

Clicked reset password button at (899, 466) on xpath=//button[contains(@class,'reset-pwd-btn')]
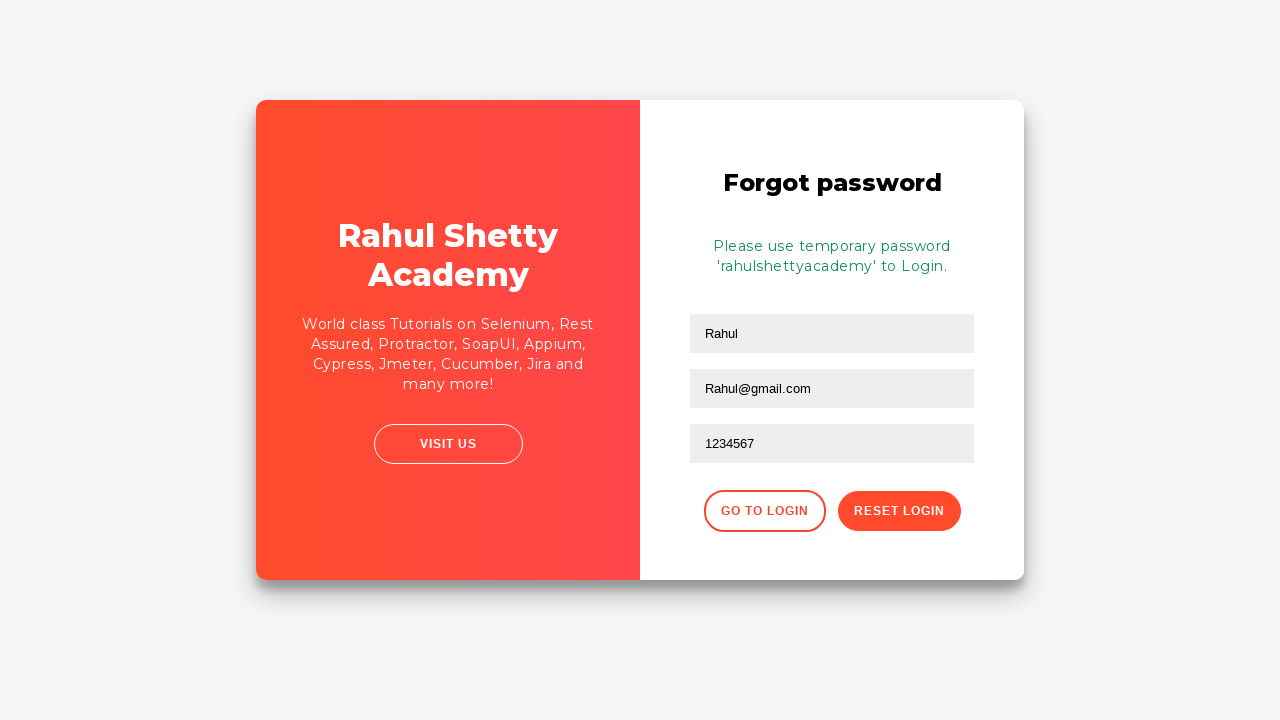

Info message displayed after password reset
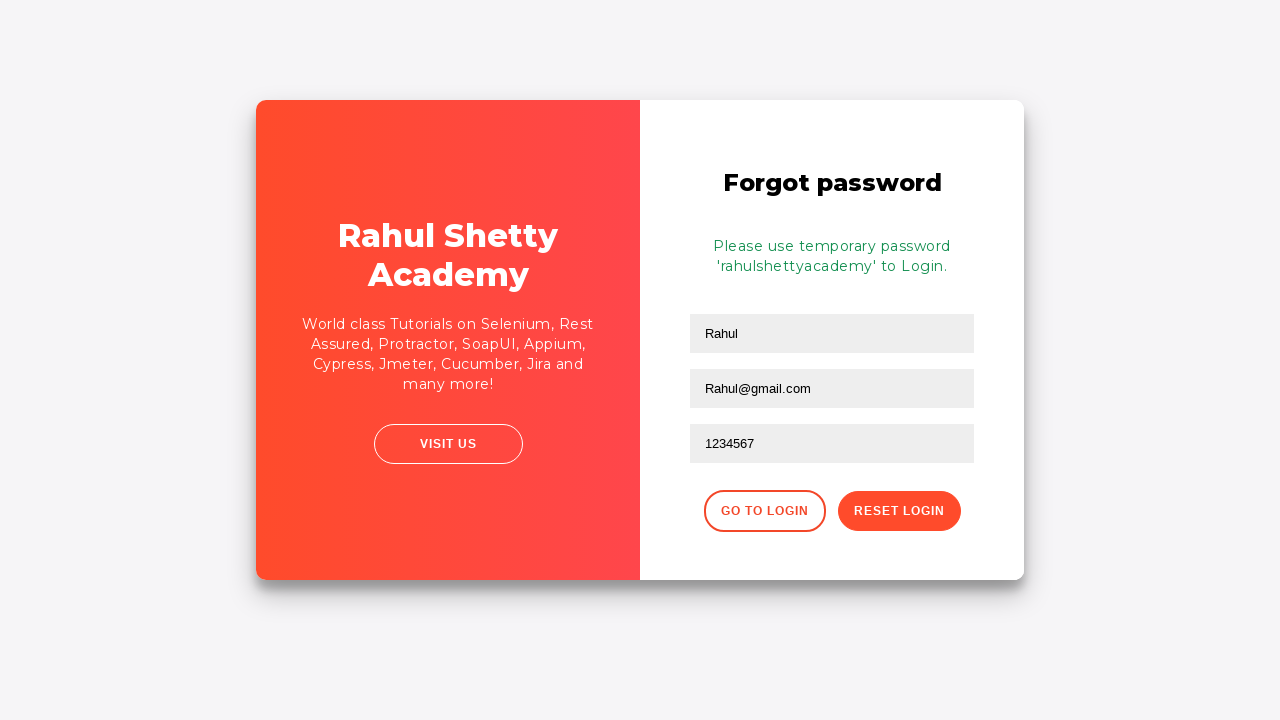

Clicked 'Go to Login' button at (764, 511) on .go-to-login-btn
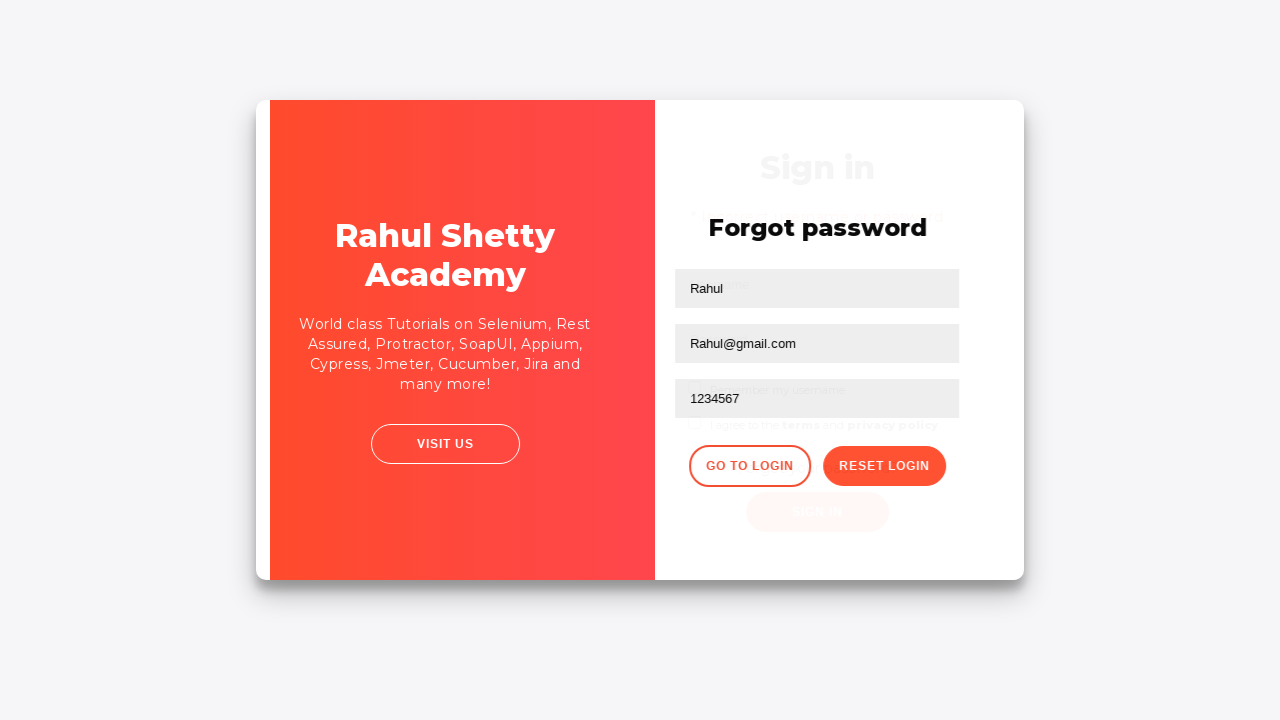

Filled username field with 'Fazia' for second login attempt on #inputUsername
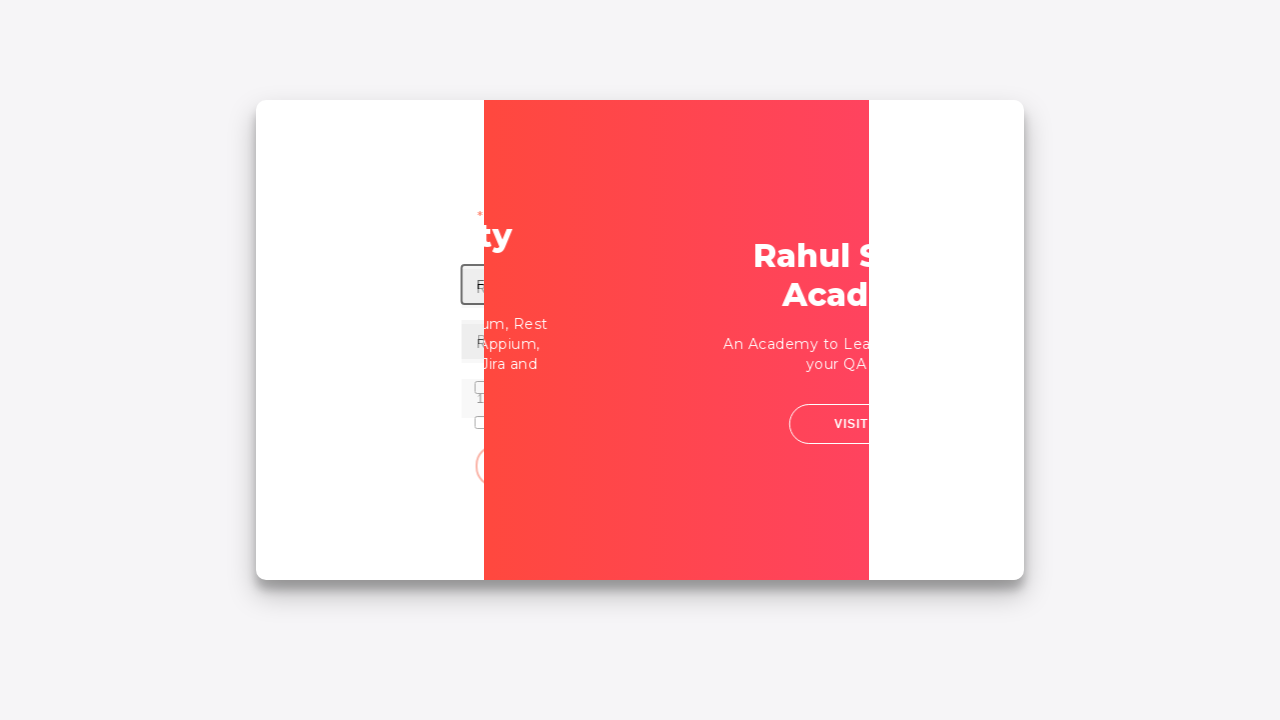

Filled password field with correct password 'rahulshettyacademy' on input[name='inputPassword']
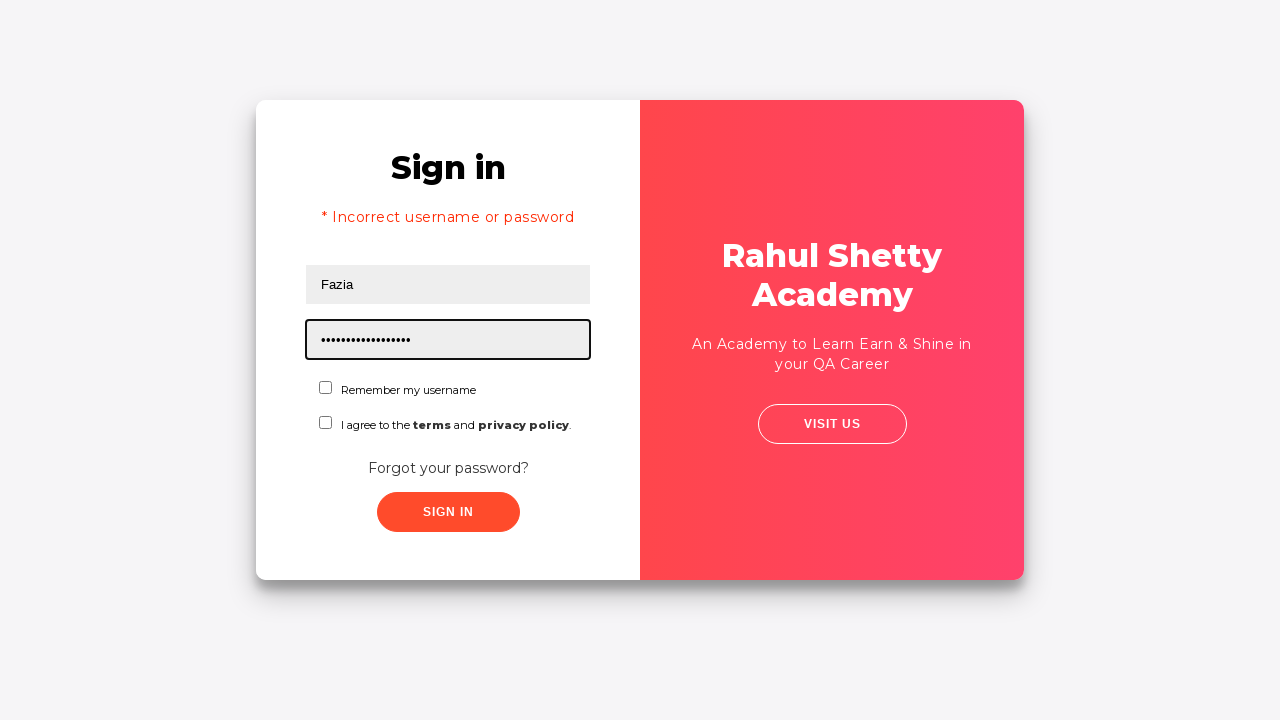

Clicked sign in button to complete login with correct credentials at (448, 512) on .submit.signInBtn
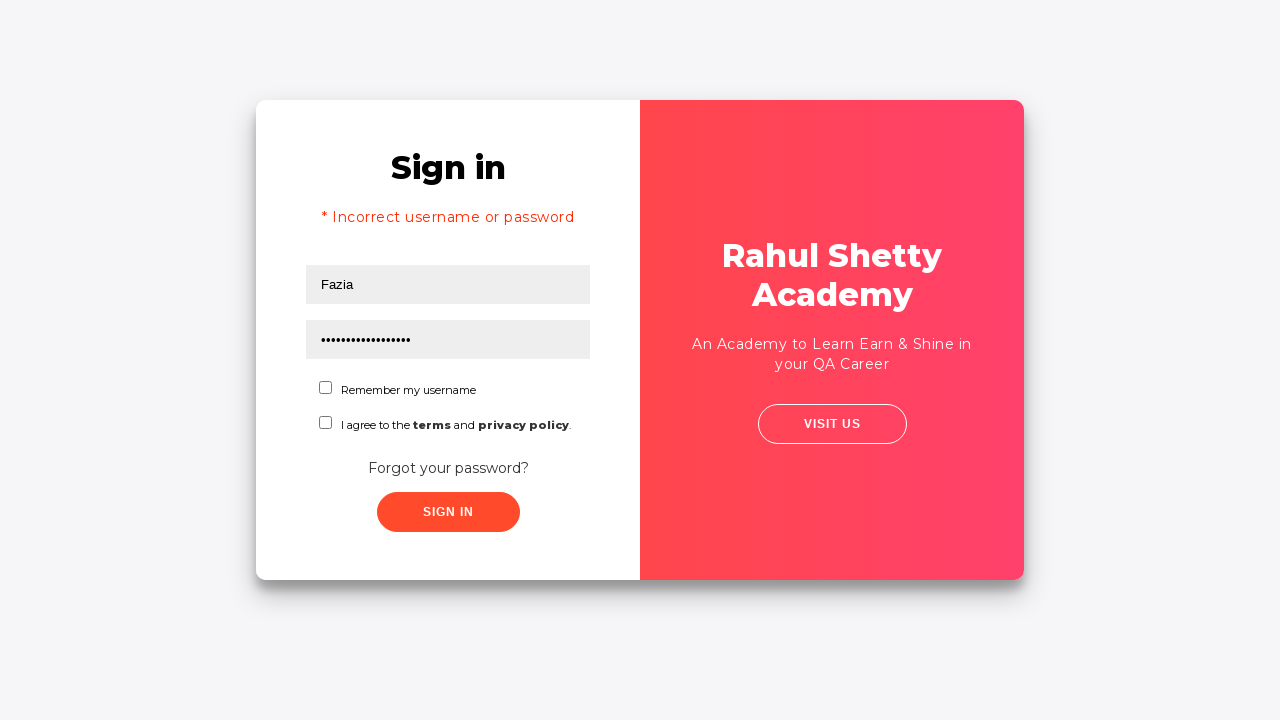

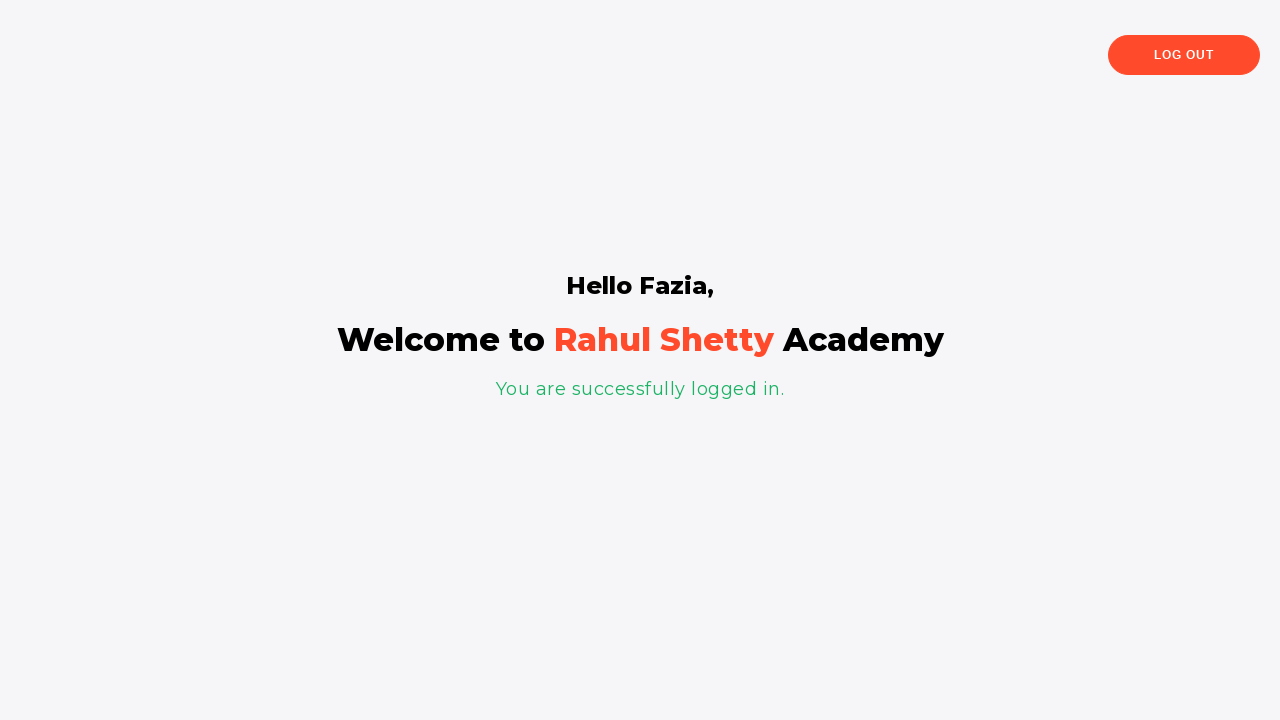